Tests browsing languages on 99-bottles-of-beer.net by clicking on Browse Languages and verifying table headers

Starting URL: http://www.99-bottles-of-beer.net/

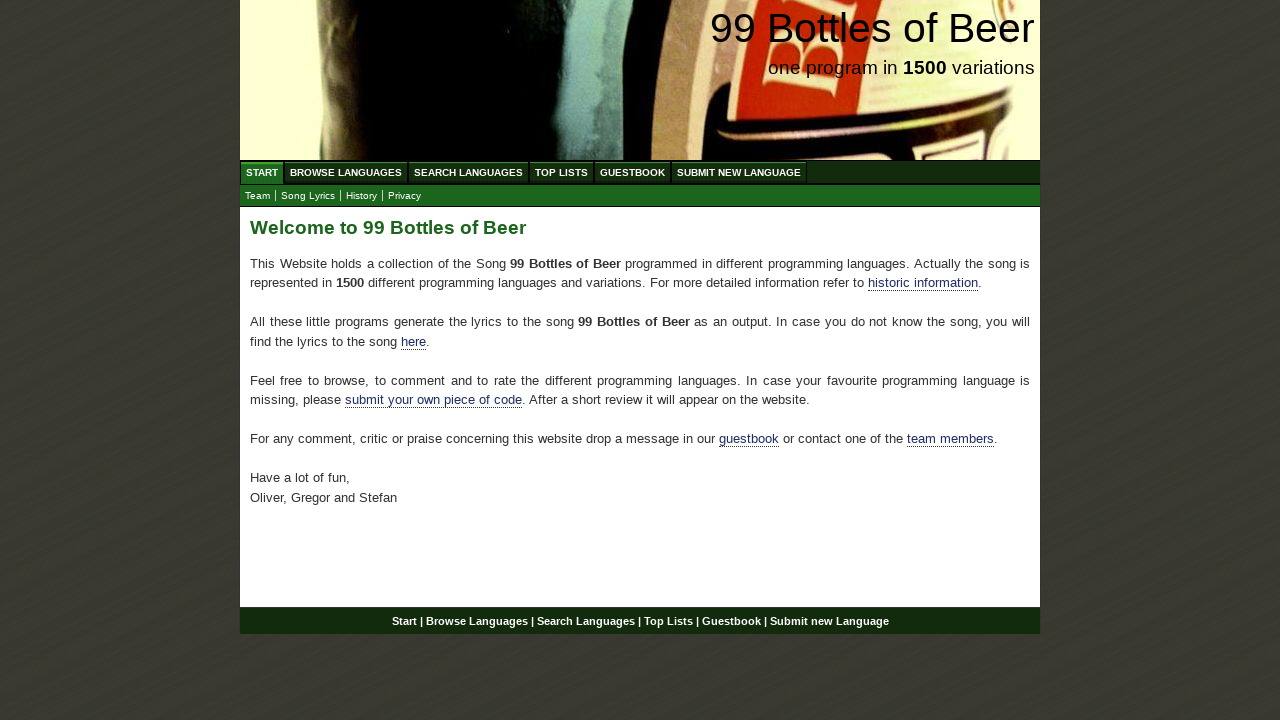

Clicked Browse Languages link at (346, 172) on #menu li a[href='/abc.html']
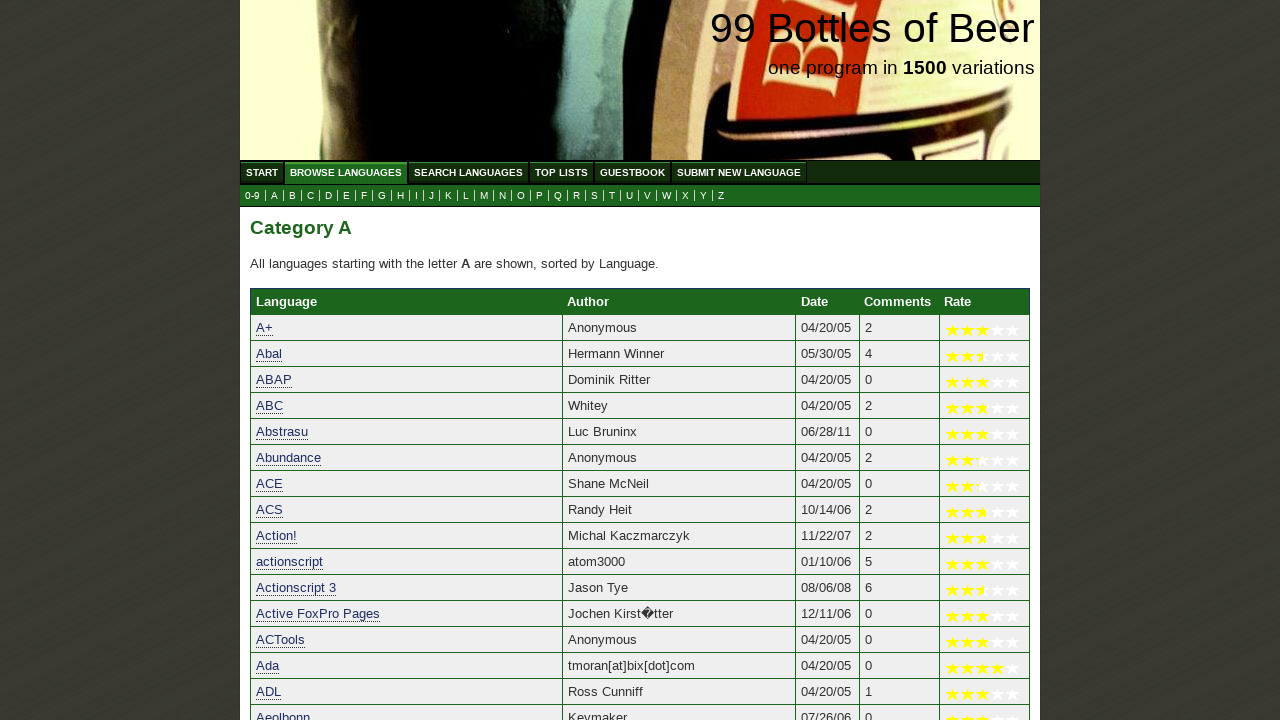

Waited for Language header to appear in table
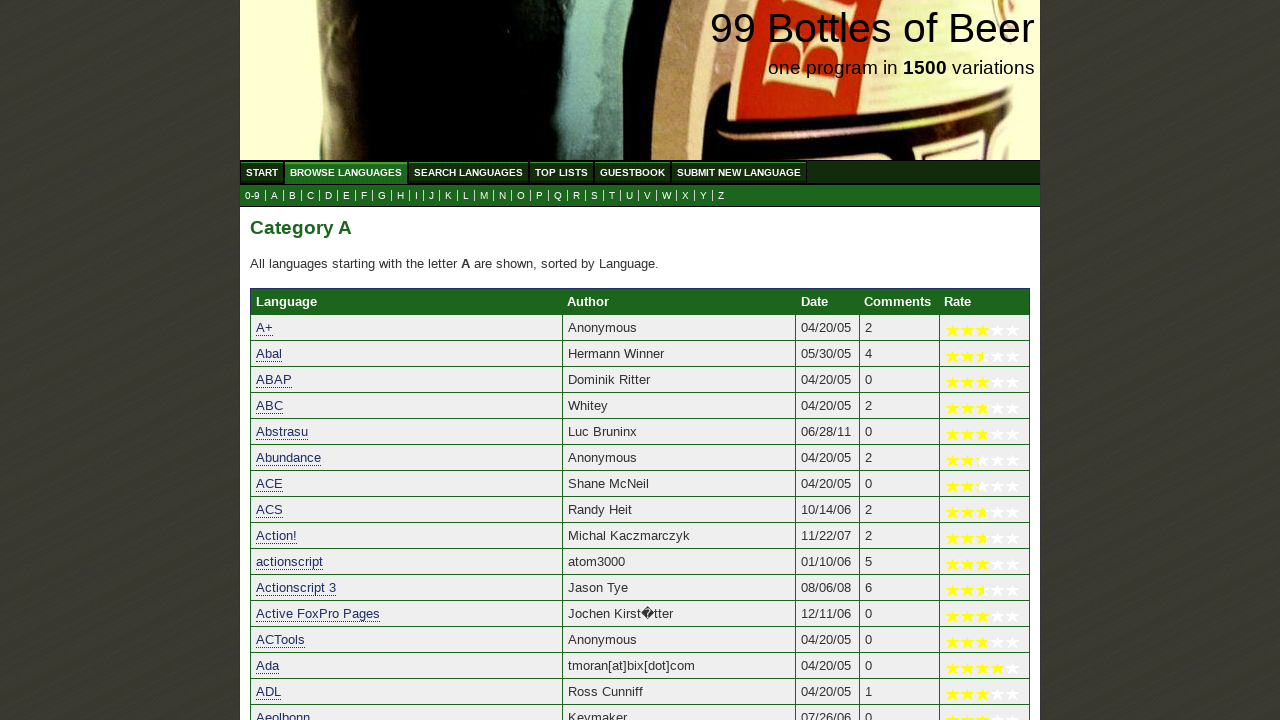

Waited for Author header to appear in table
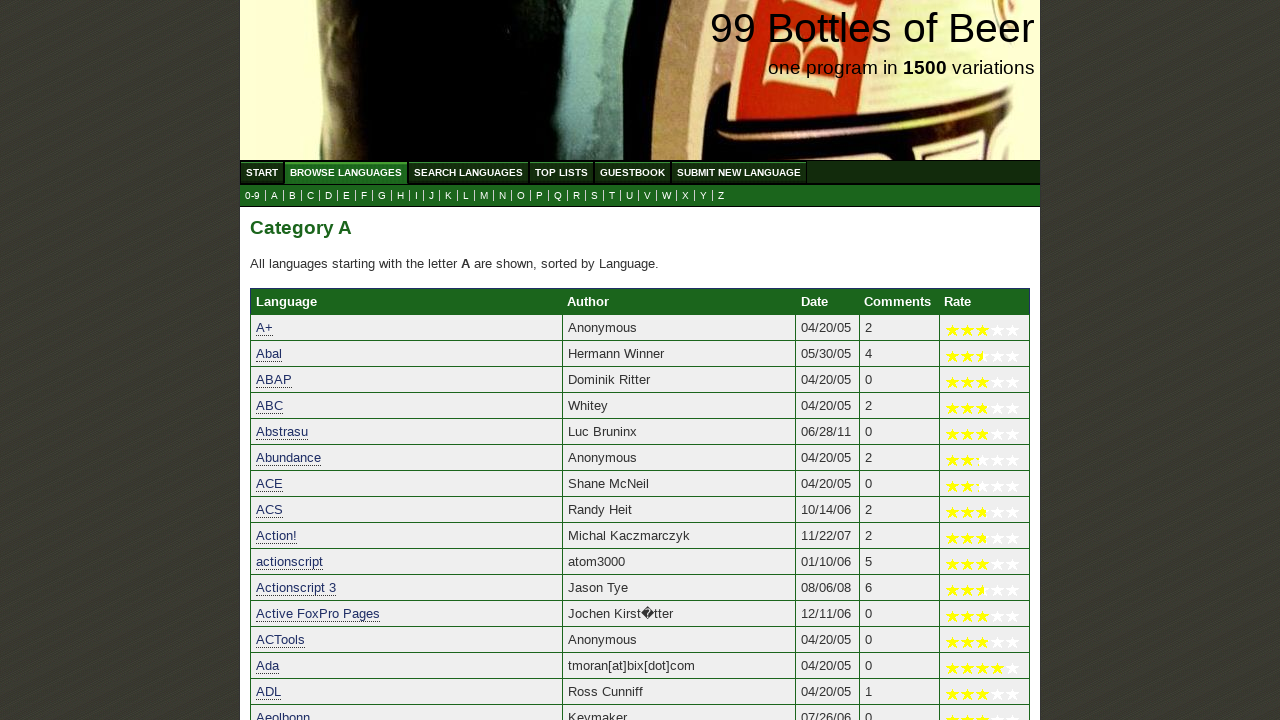

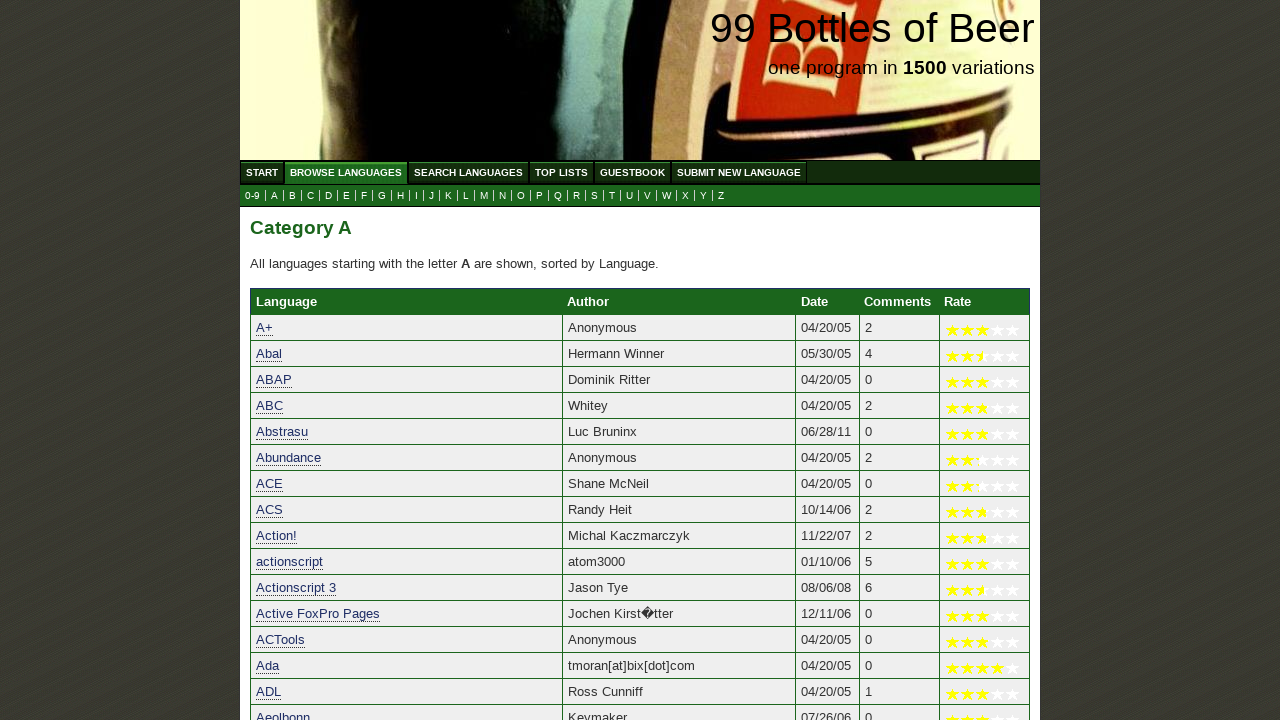